Tests the Python.org search functionality by entering "pycon" as a search query and submitting the form

Starting URL: https://python.org

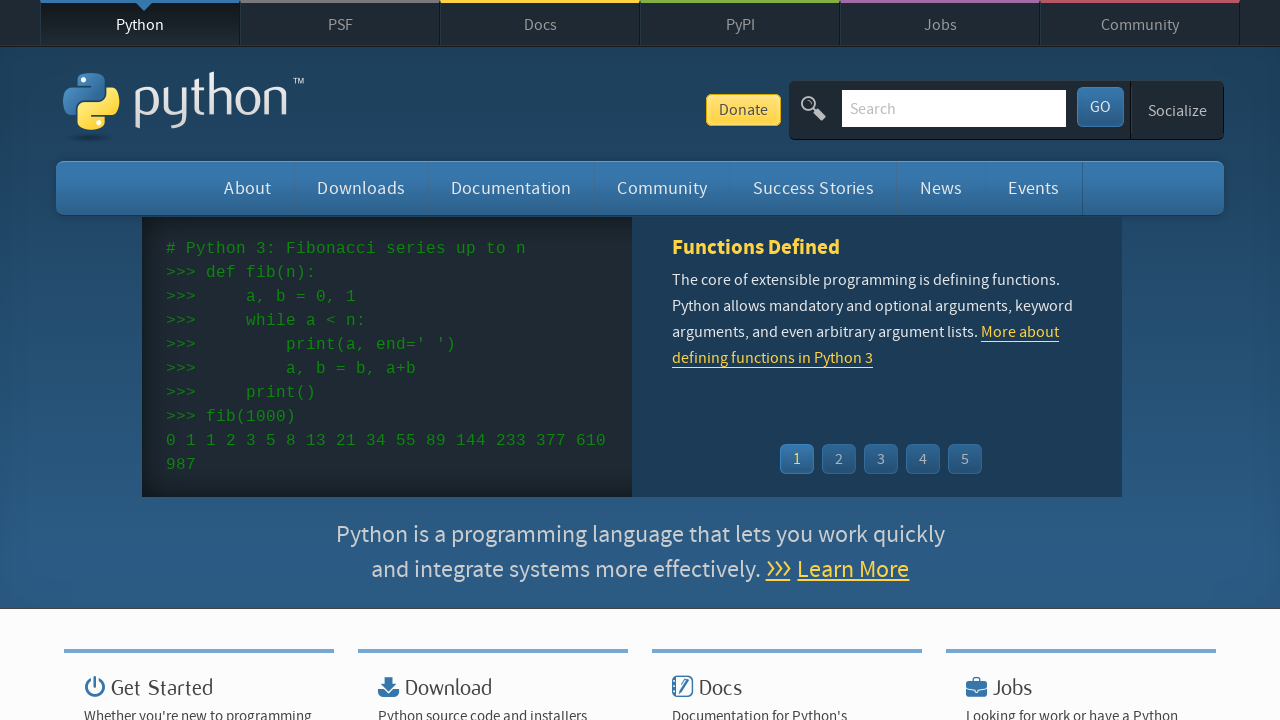

Filled search box with 'pycon' query on input[name='q']
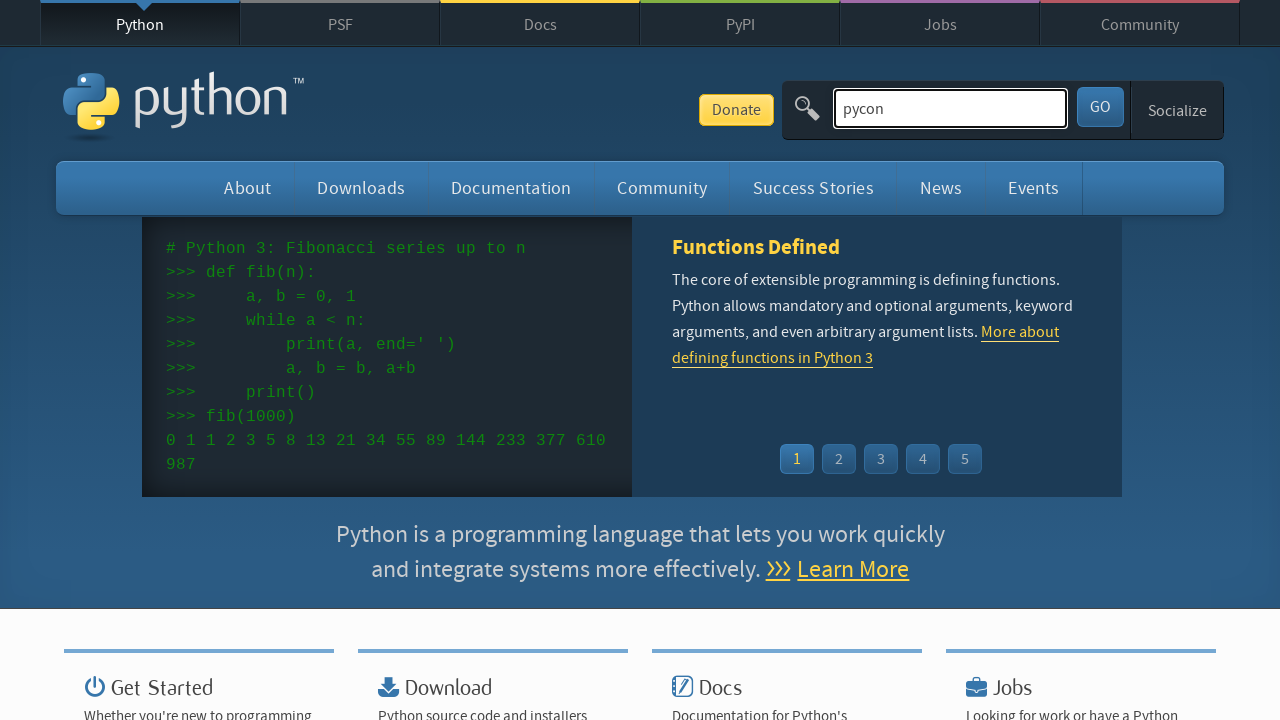

Pressed Enter to submit search form on input[name='q']
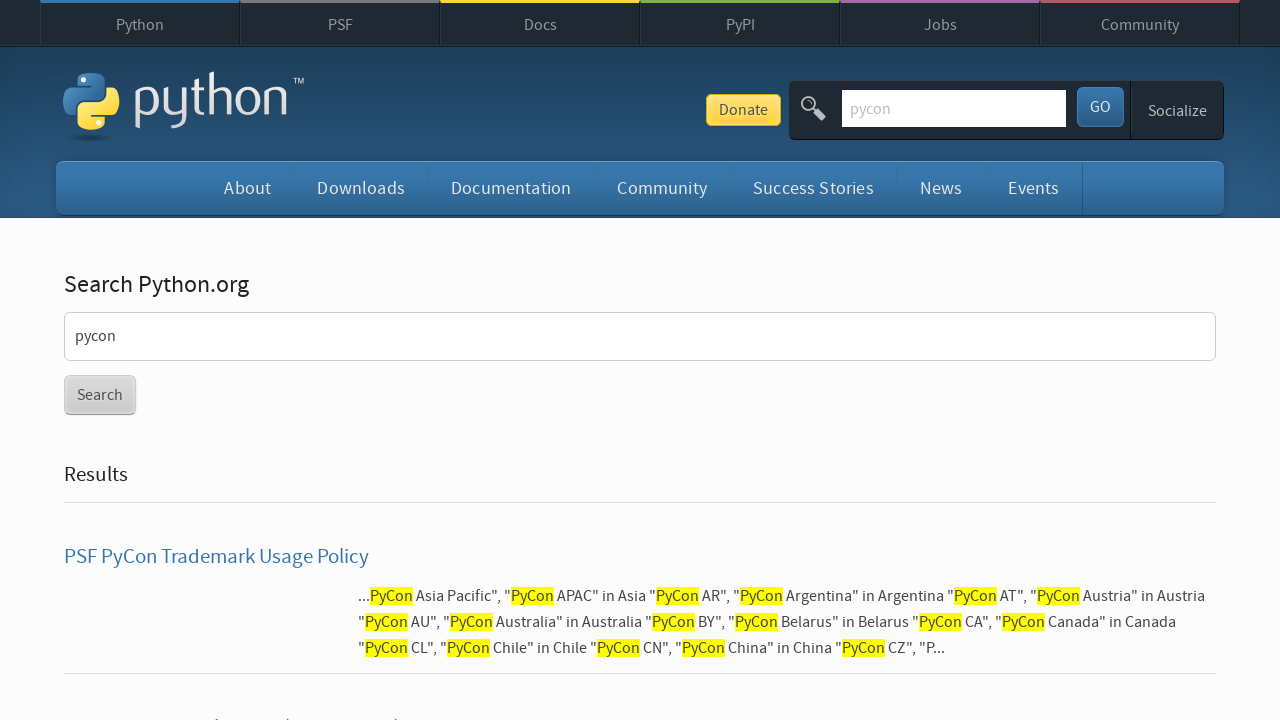

Search results loaded and network idle
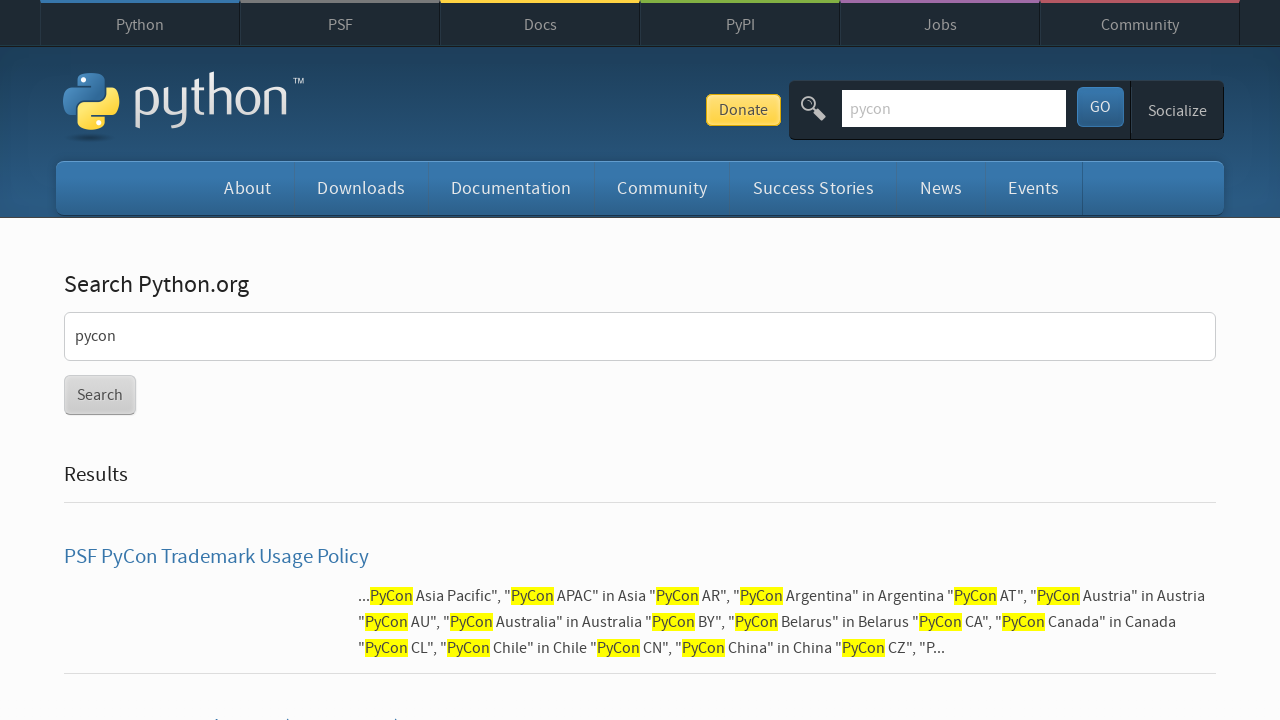

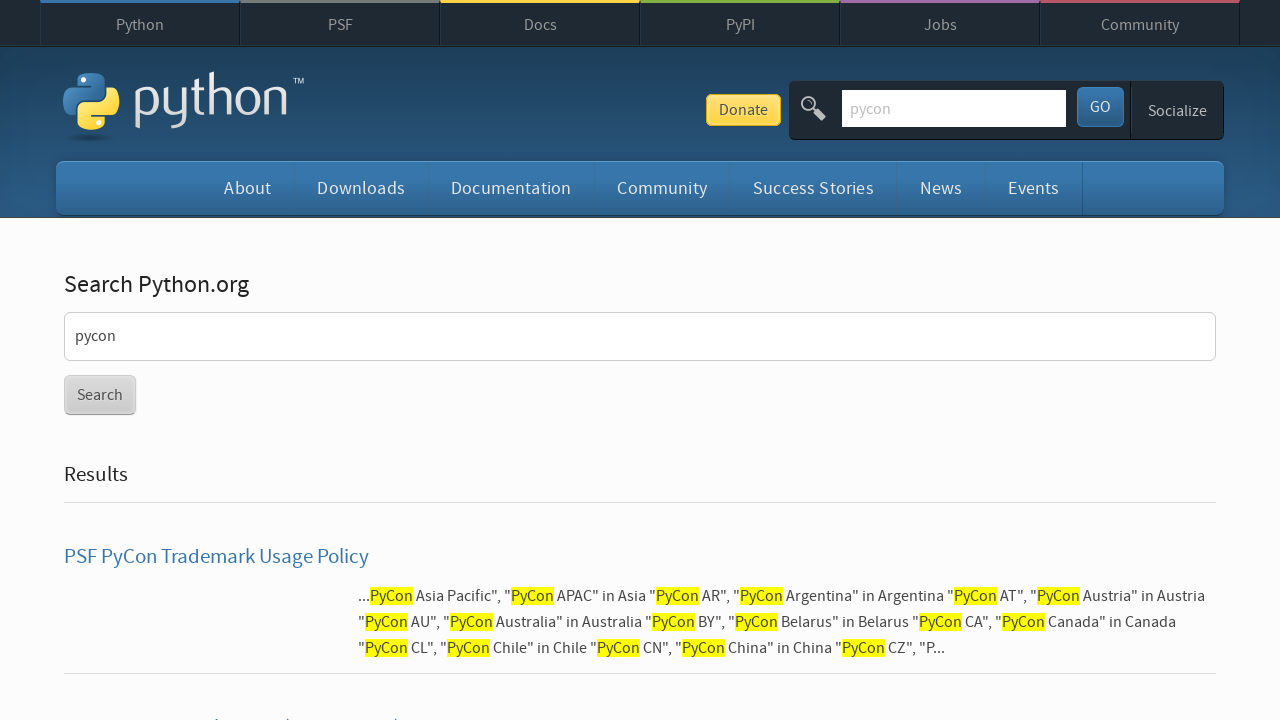